Tests window handling by navigating to W3Schools, switching to an iframe, clicking a button that opens a new window, switching between the parent and child windows, and verifying the page titles.

Starting URL: https://www.w3schools.com/jsref/tryit.asp?filename=tryjsref_win_open

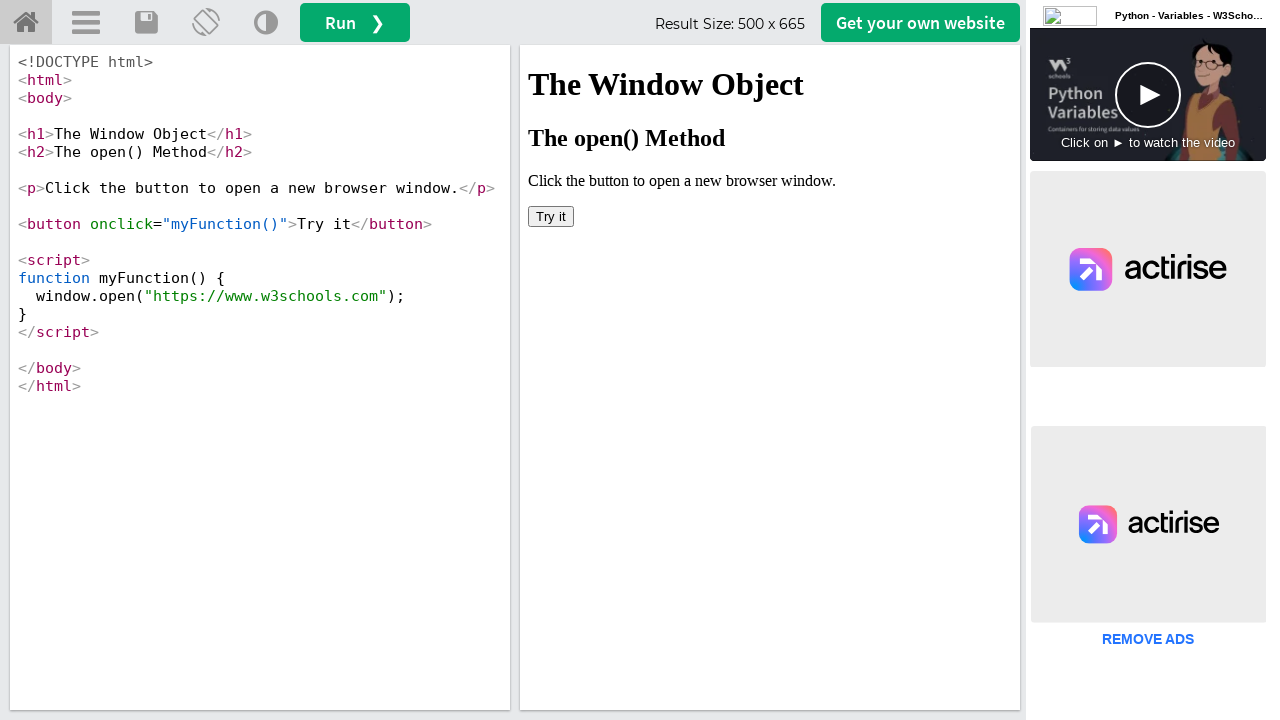

Located iframe #iframeResult
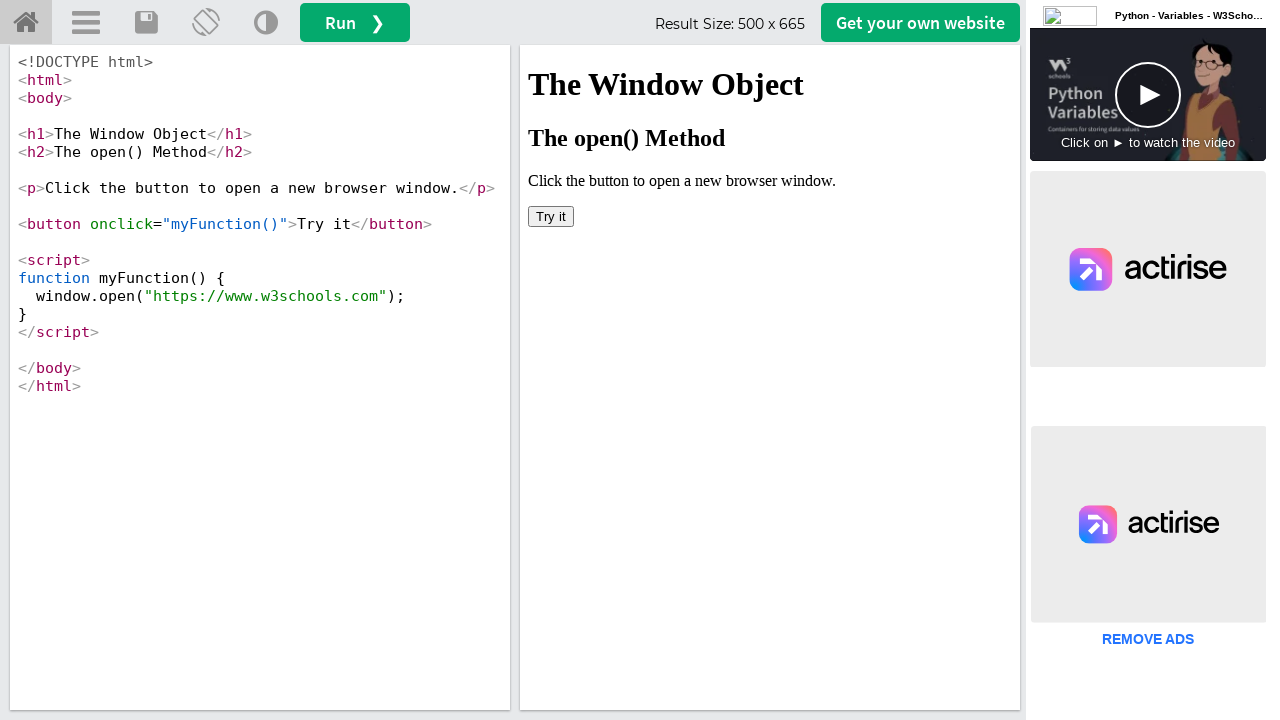

Clicked button inside iframe to open new window at (551, 216) on #iframeResult >> internal:control=enter-frame >> button
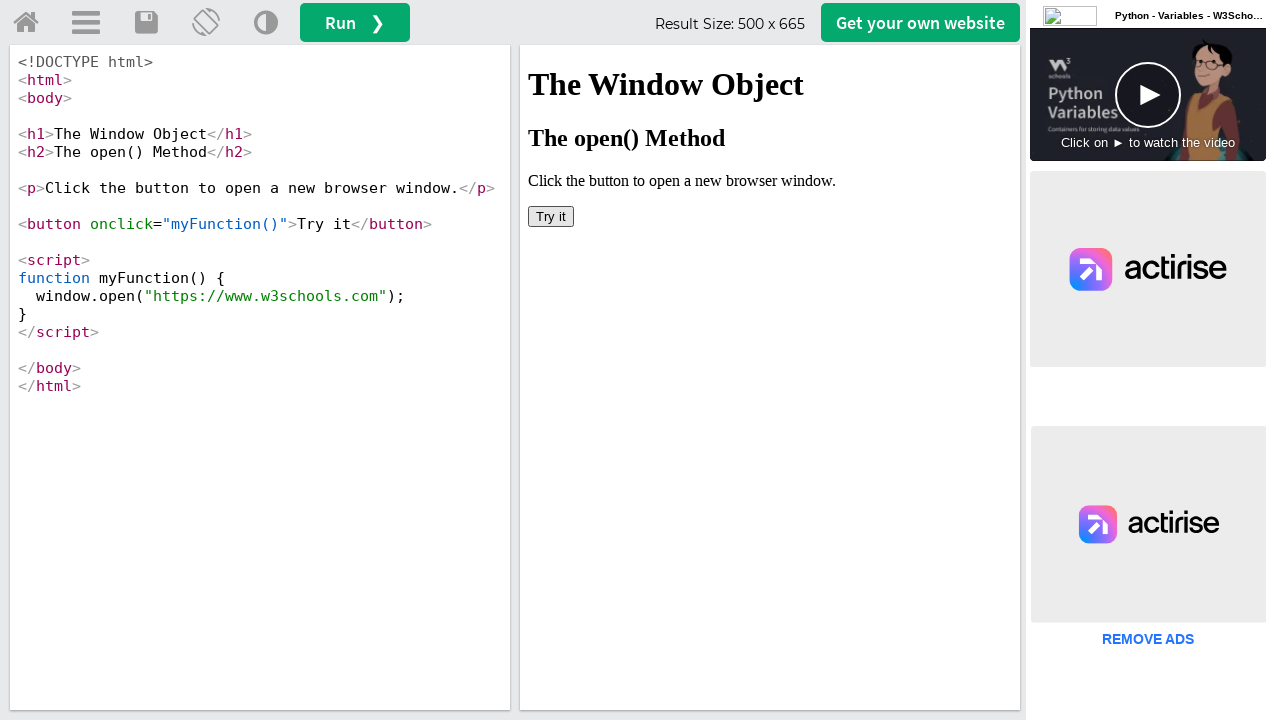

Child window opened and captured
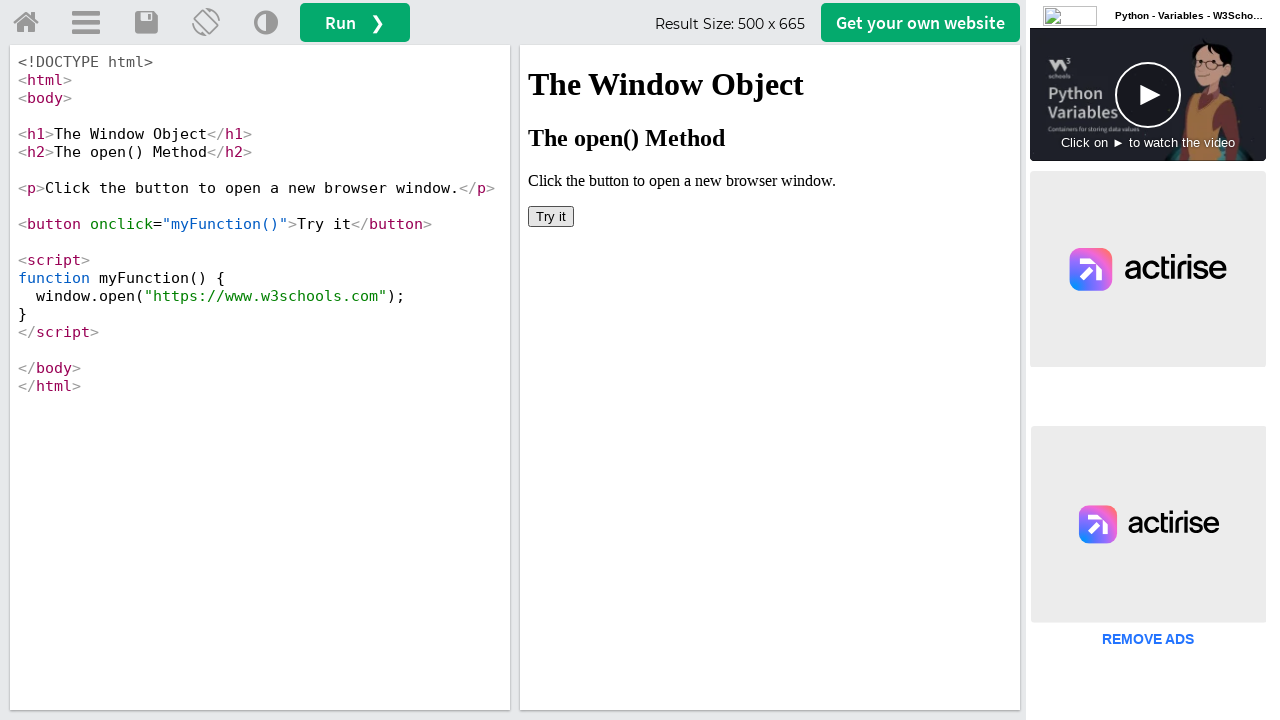

Child window page load completed
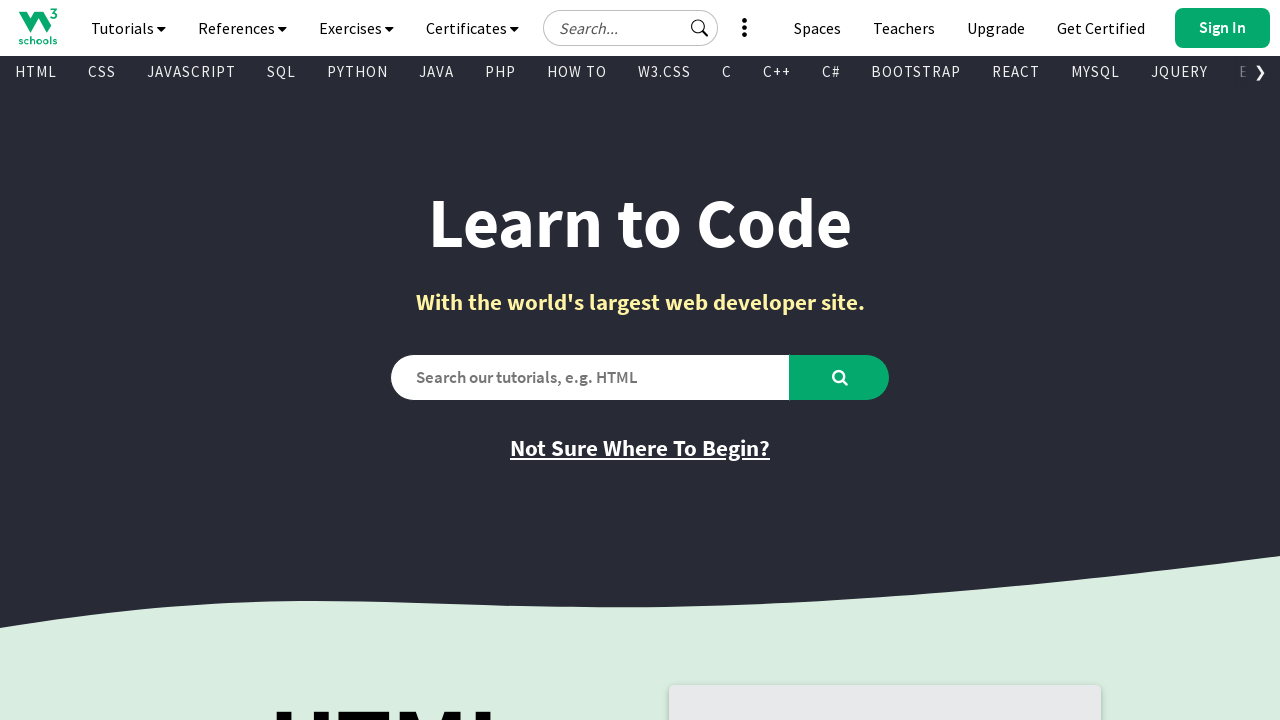

Child window title: W3Schools Online Web Tutorials
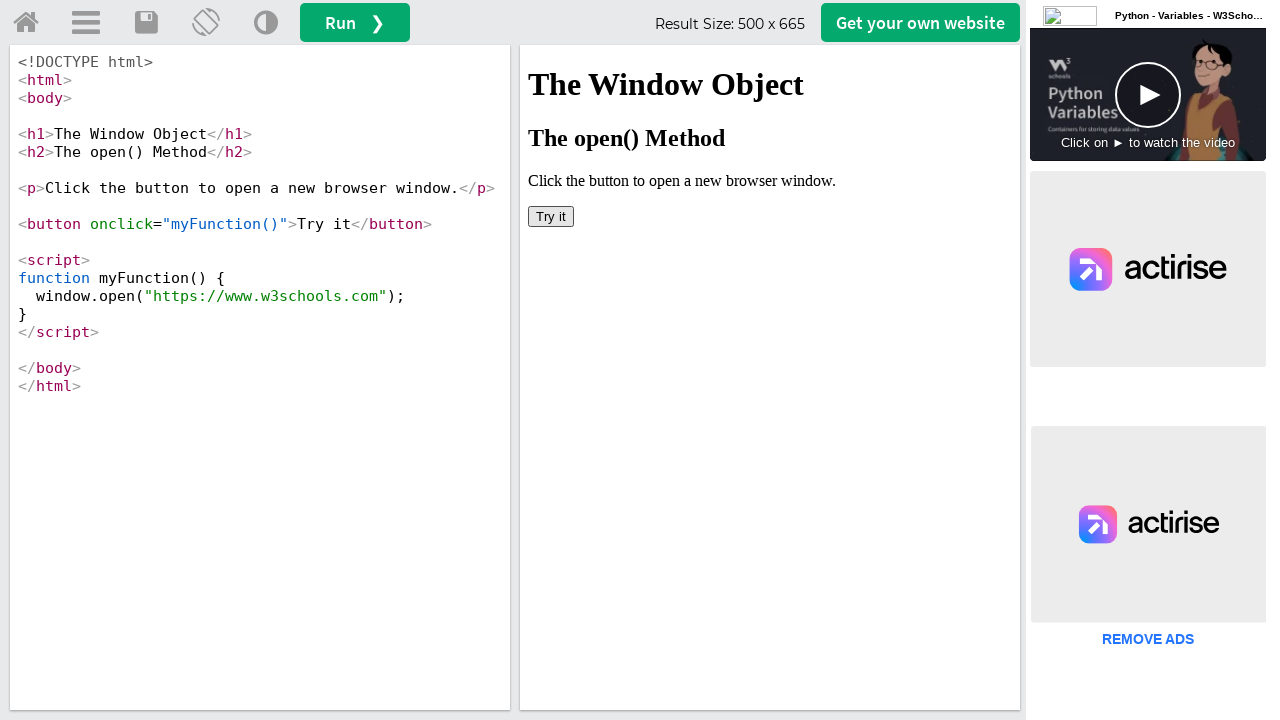

Child window closed
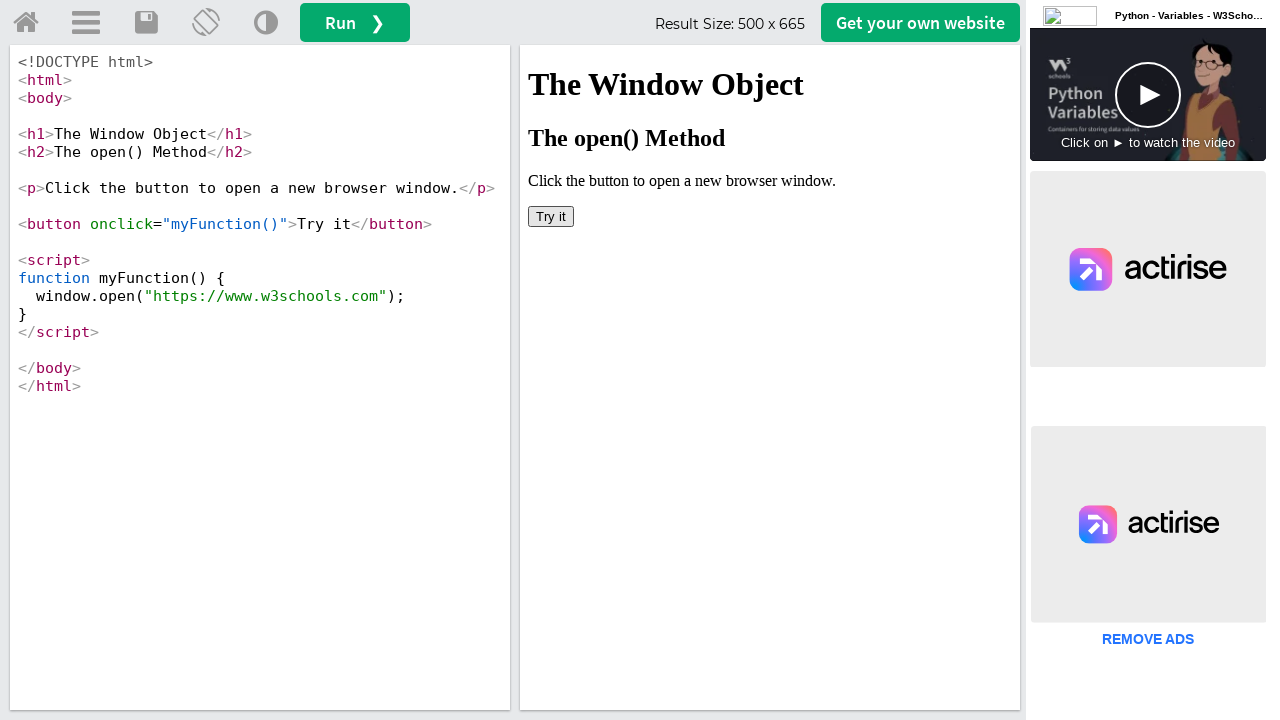

Parent window title: W3Schools Tryit Editor
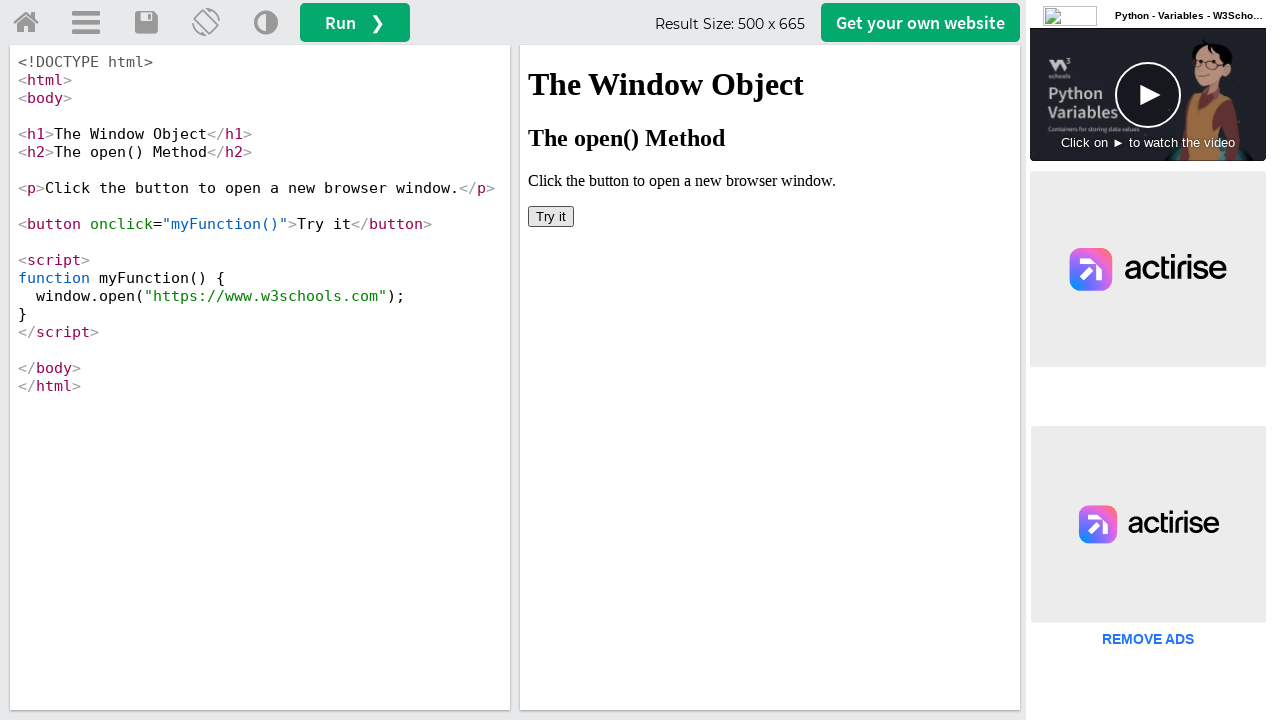

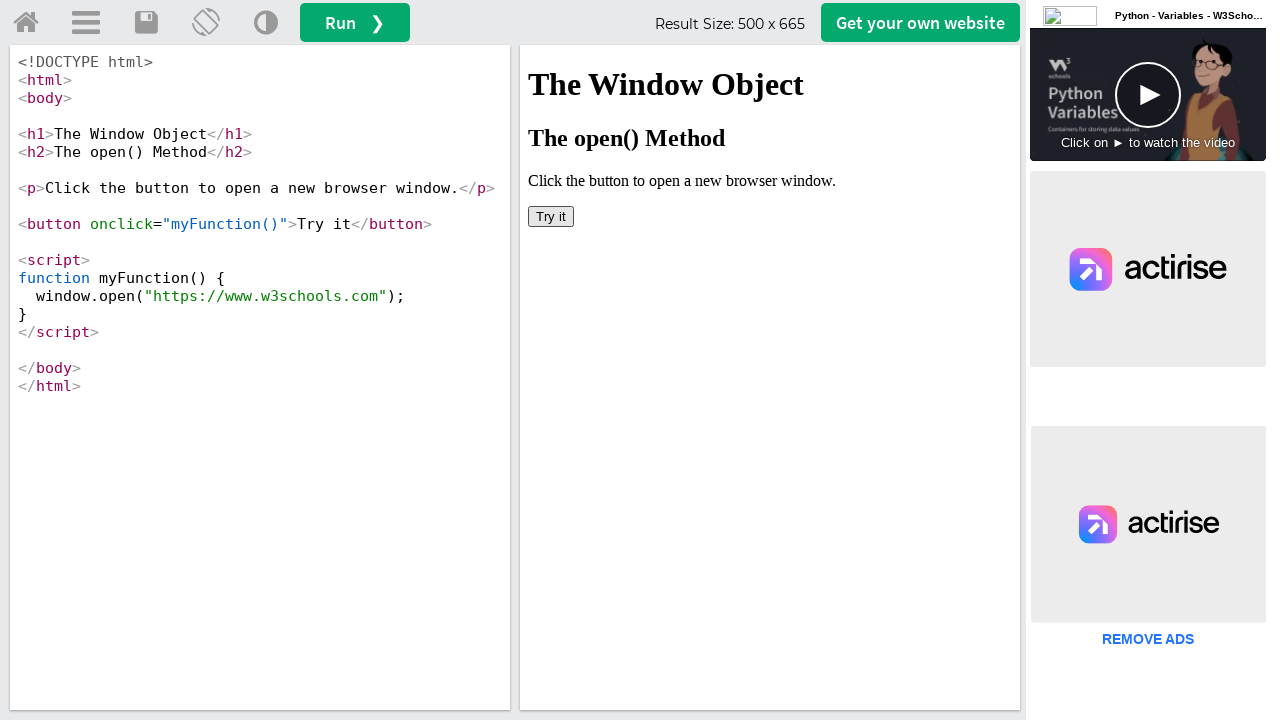